Tests a practice login form by extracting an email from a popup window, filling the login form with incorrect credentials, and verifying the error message appears

Starting URL: https://rahulshettyacademy.com/loginpagePractise/

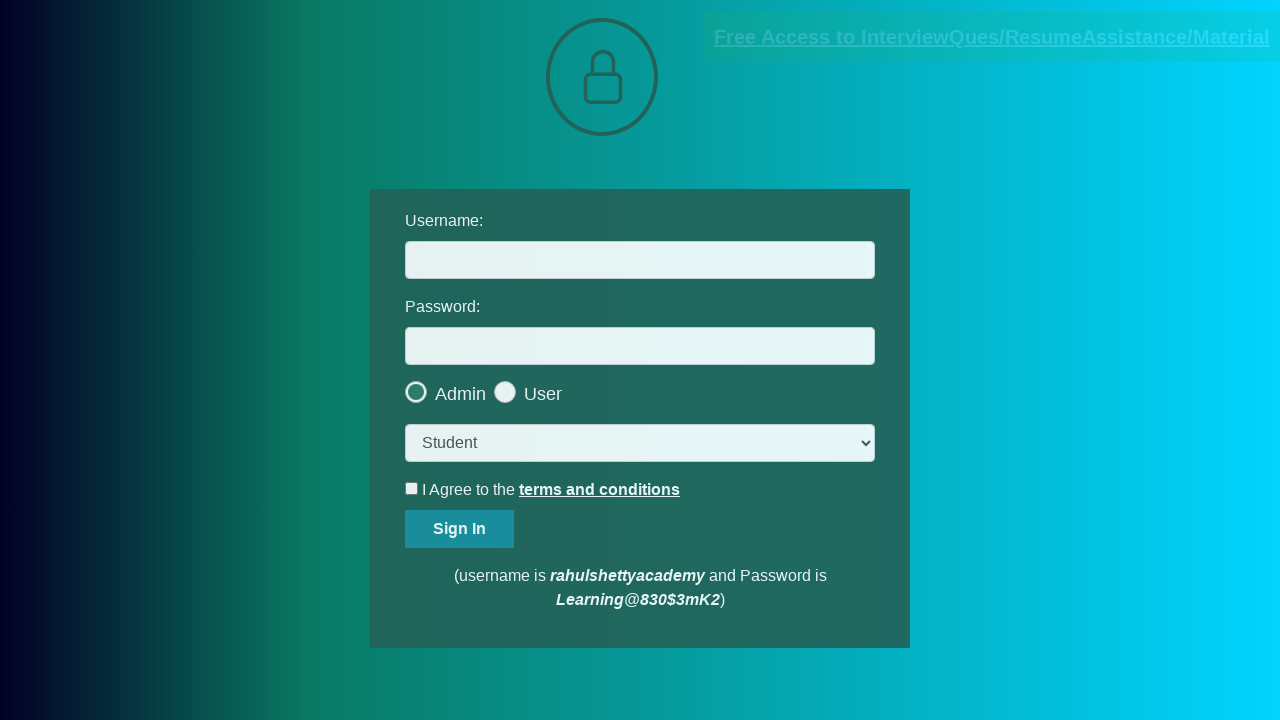

Clicked blinking text link to open new window at (992, 37) on .blinkingText
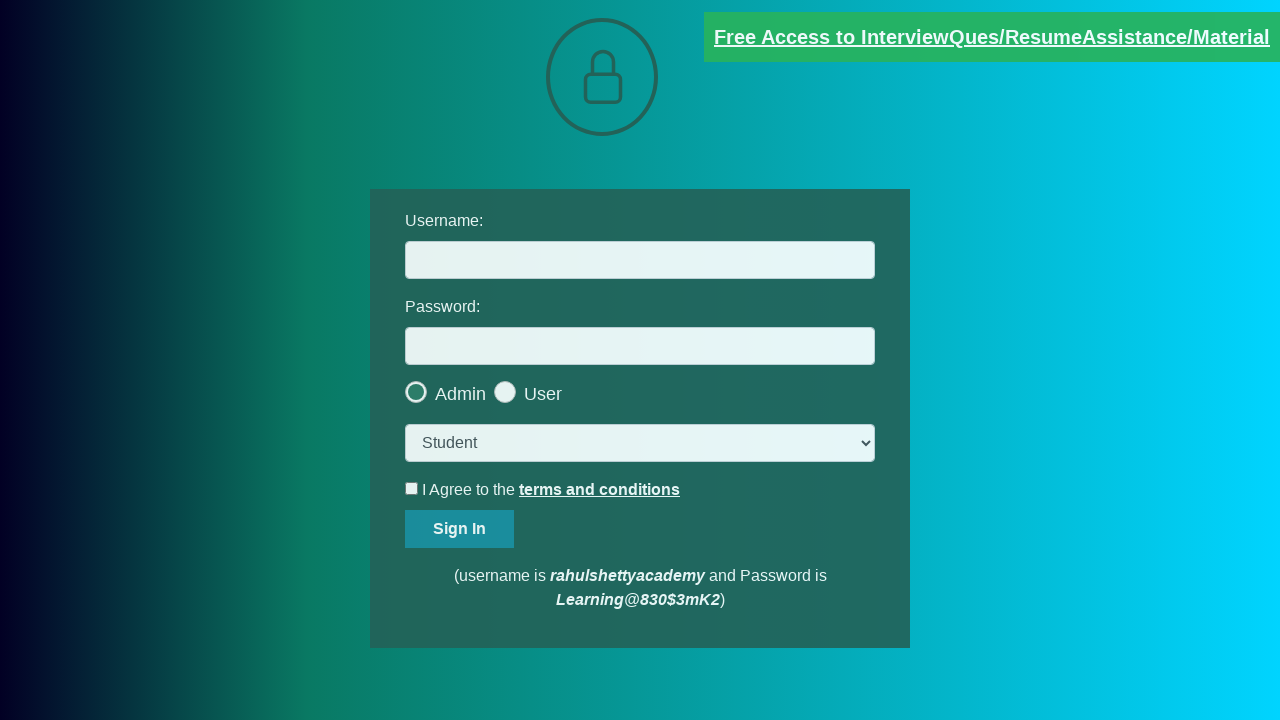

New popup window opened
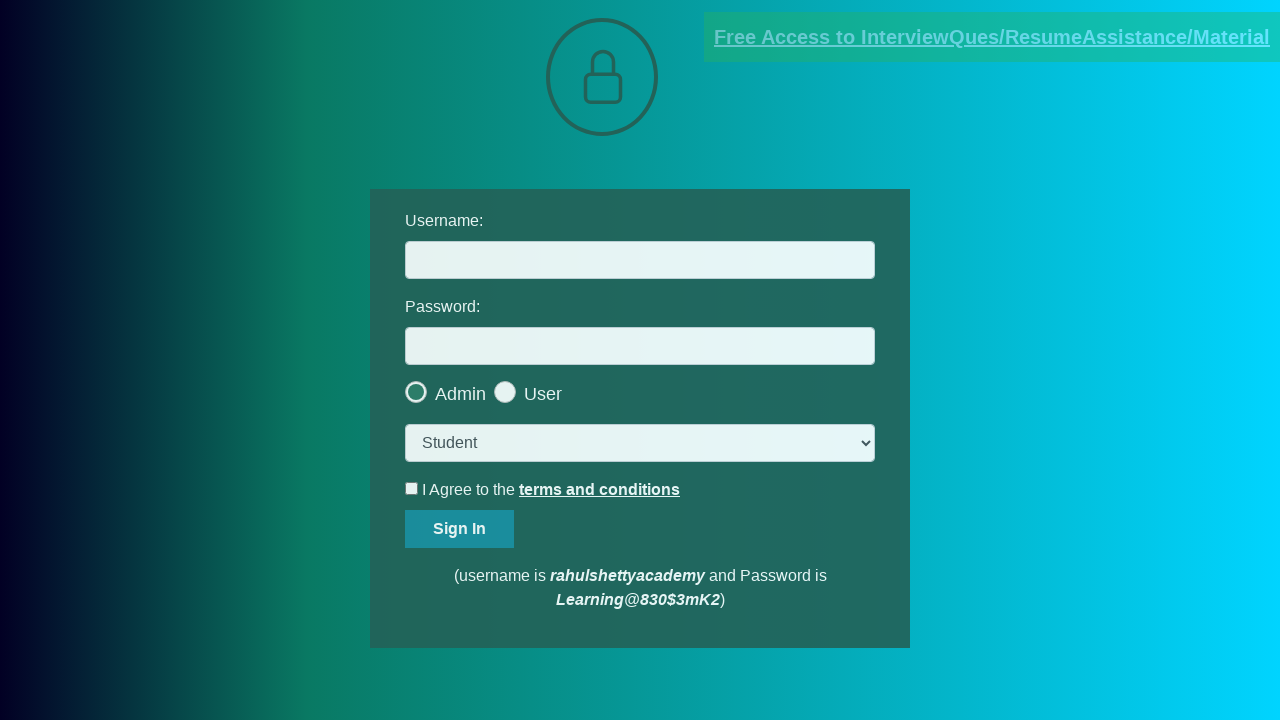

Extracted email text from popup window
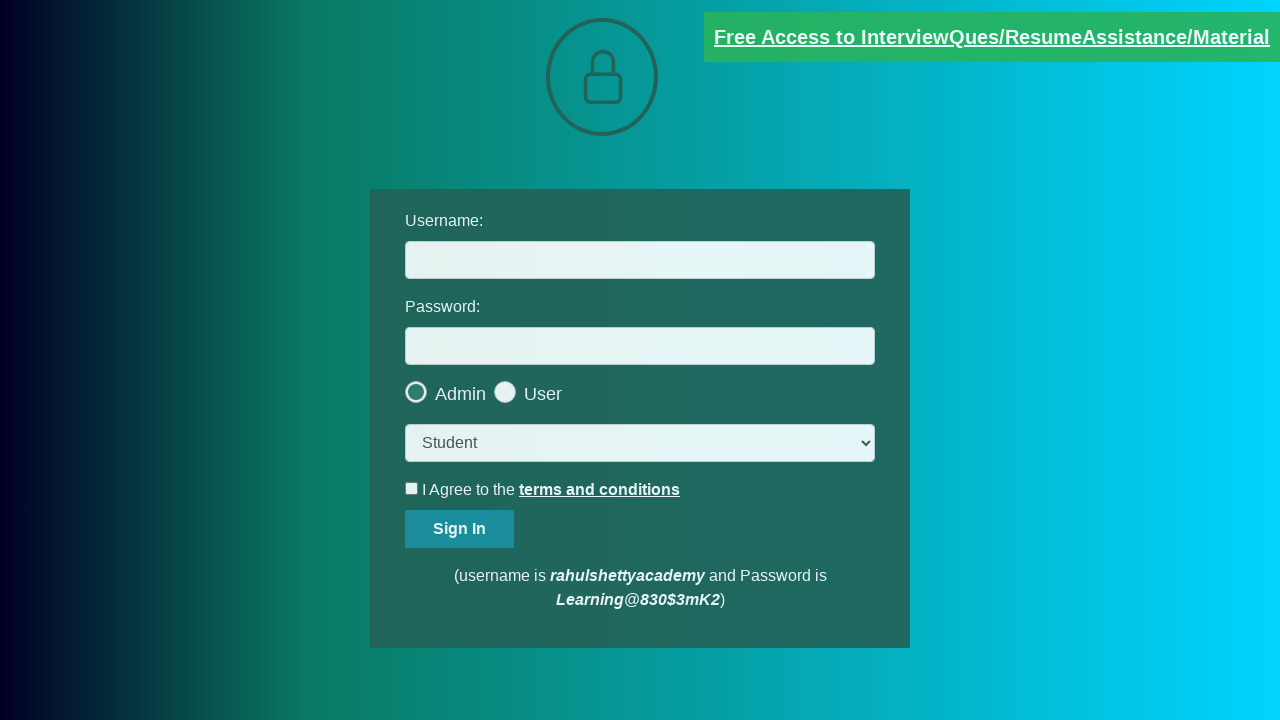

Parsed email address: mentor@rahulshettyacademy.com
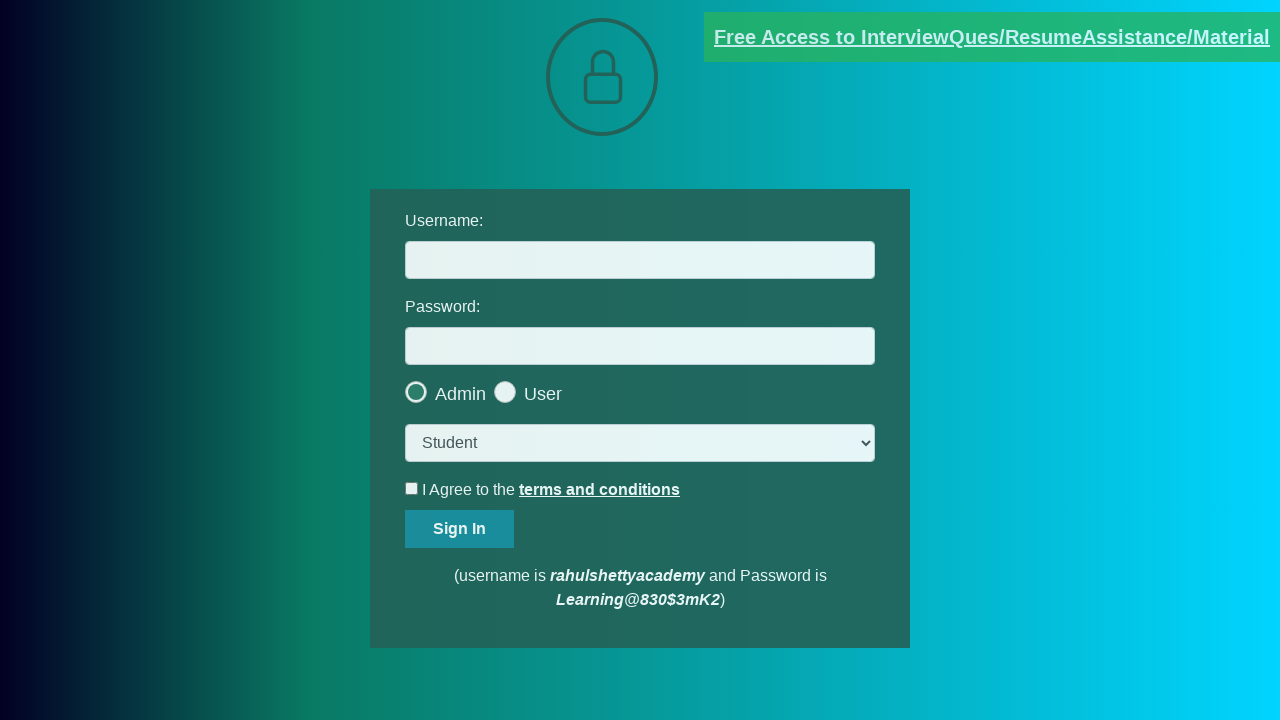

Closed popup window and switched back to main page
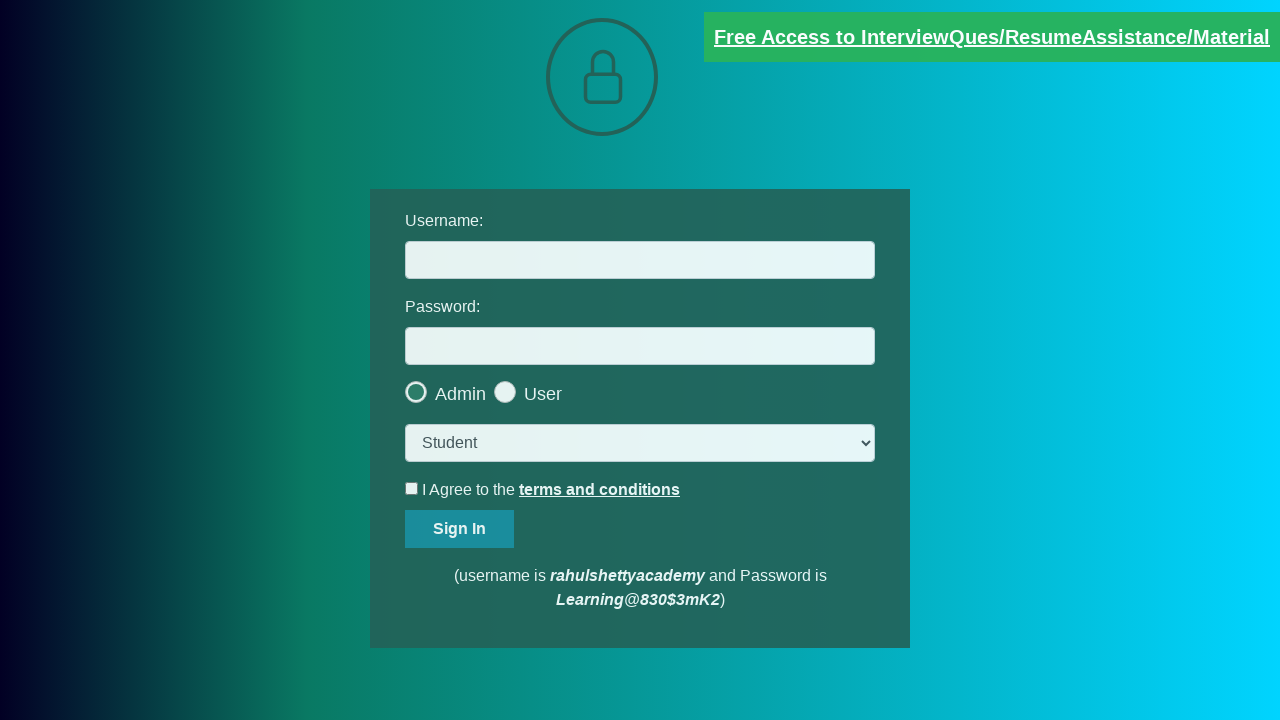

Filled username field with extracted email: mentor@rahulshettyacademy.com on #username
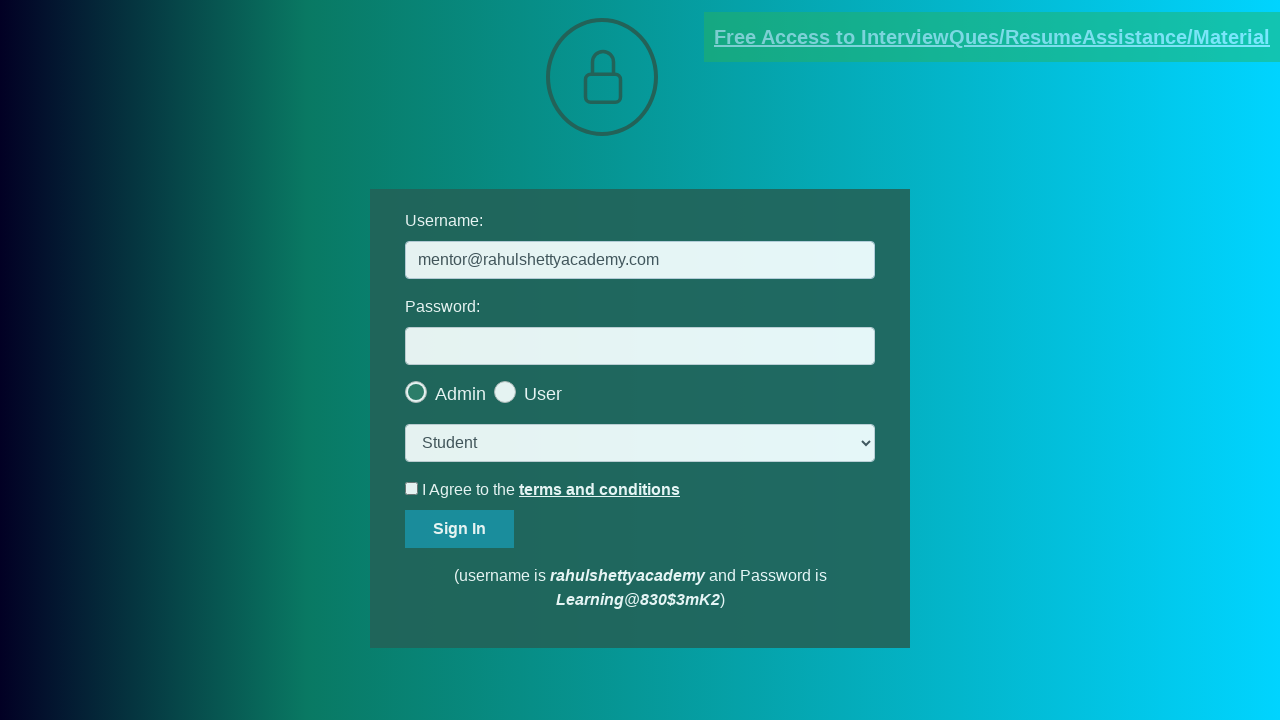

Filled password field with 'learning' on #password
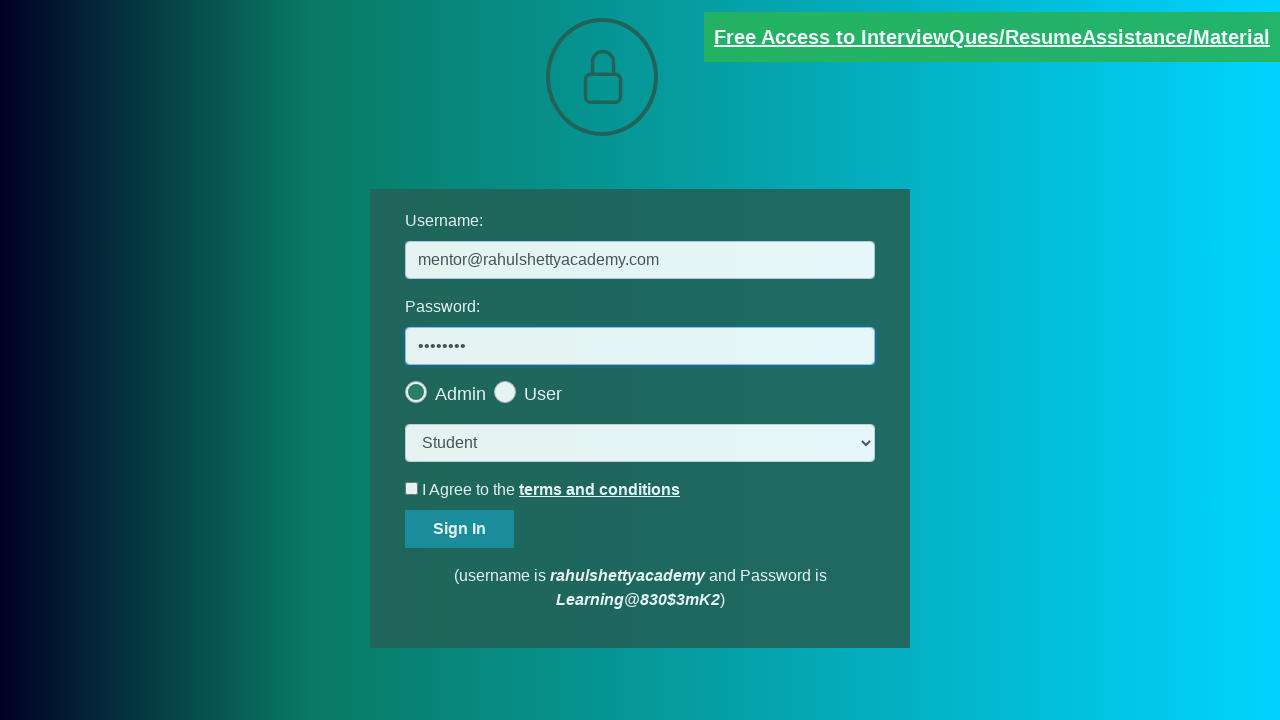

Selected admin radio button at (492, 387) on xpath=//label[@class='customradio']/input[@value='admin']
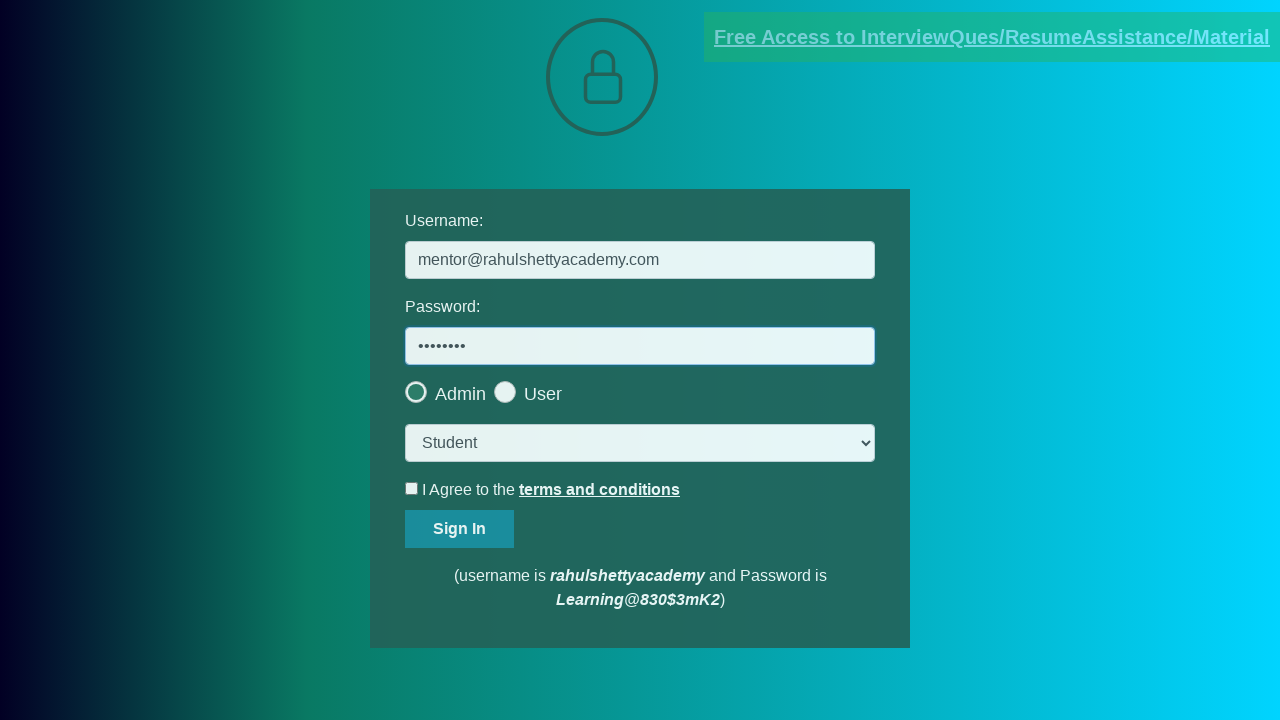

Checked terms and conditions checkbox at (412, 488) on #terms
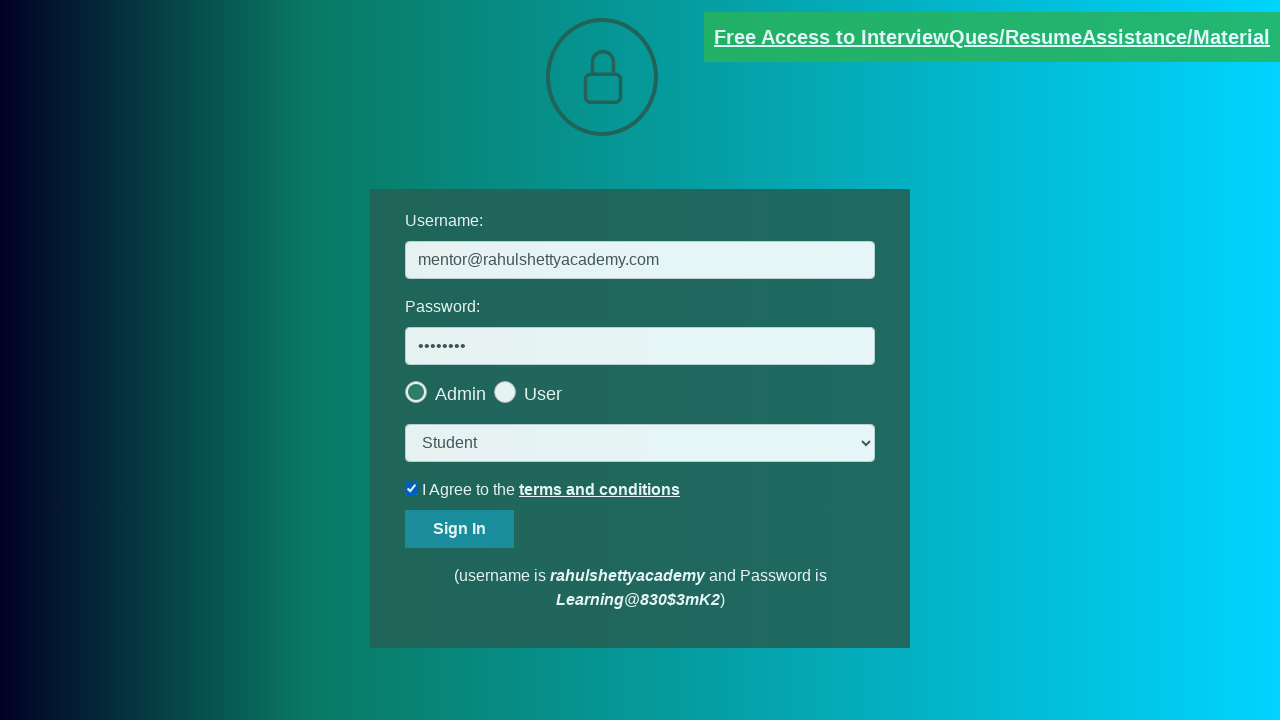

Clicked signin button to submit login form at (460, 529) on input[name='signin']
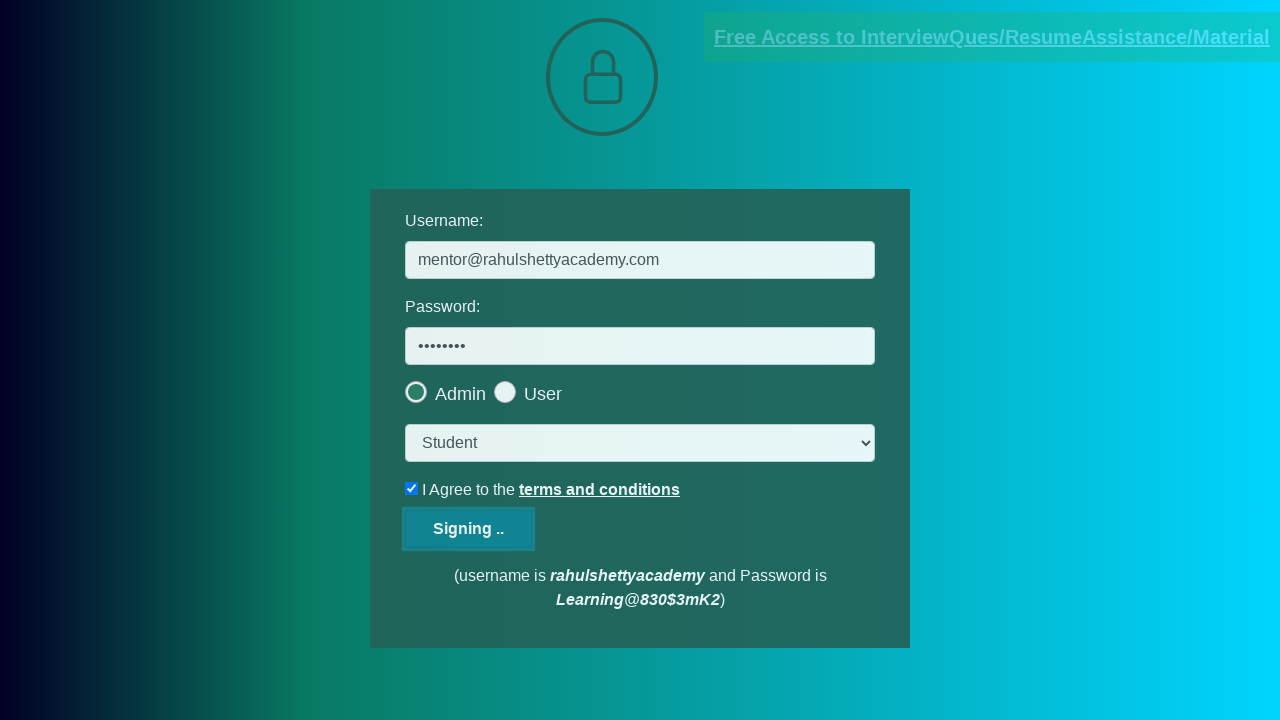

Error message appeared on page
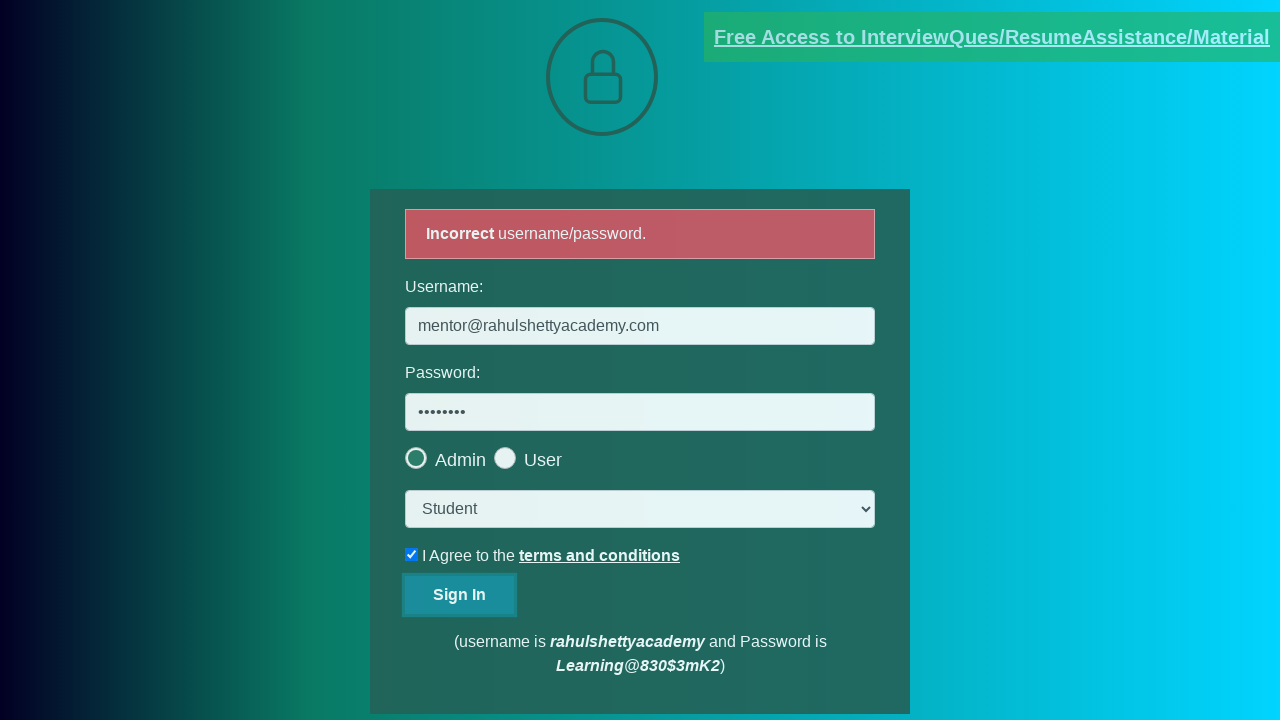

Extracted error message text: Incorrect username/password.
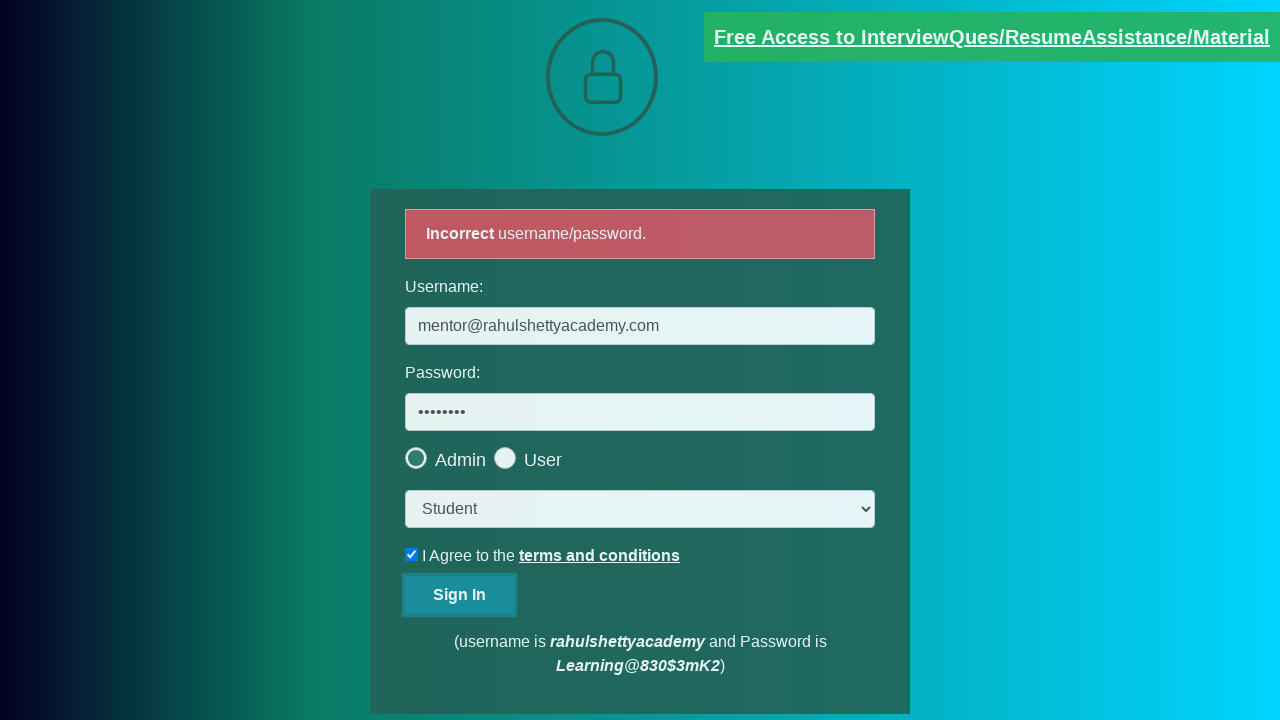

Verified error message contains 'Incorrect username/password.'
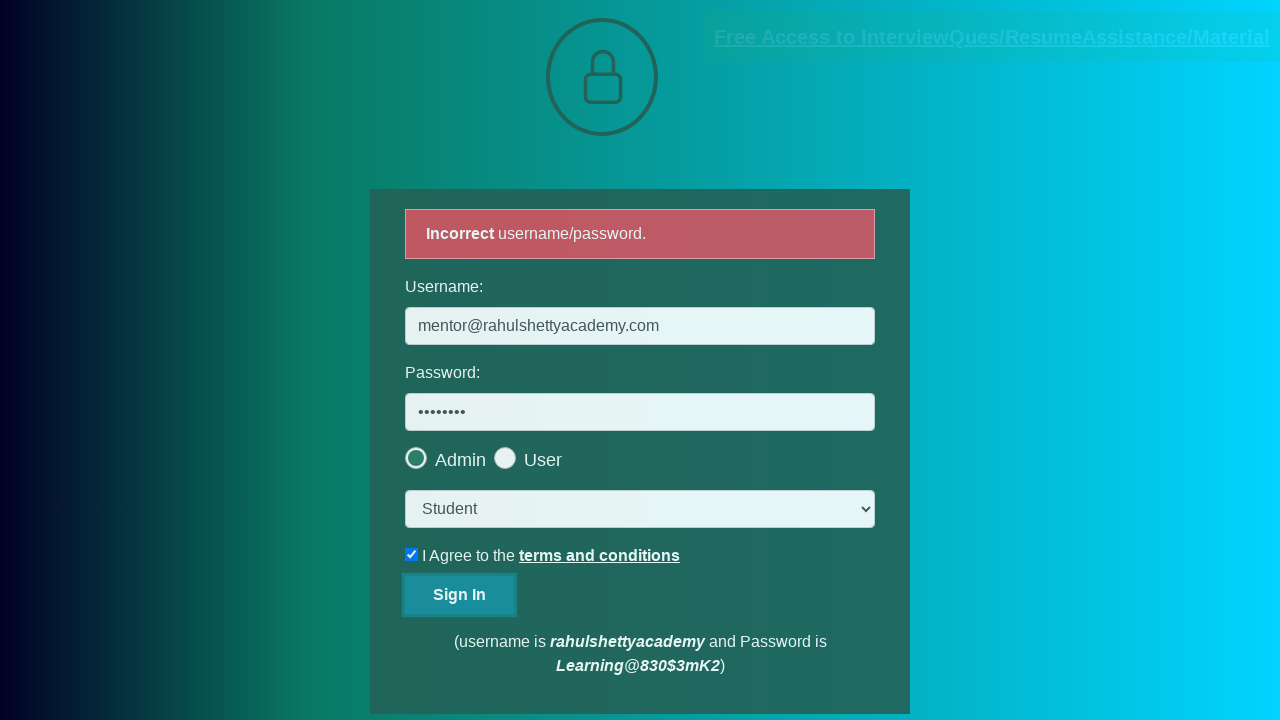

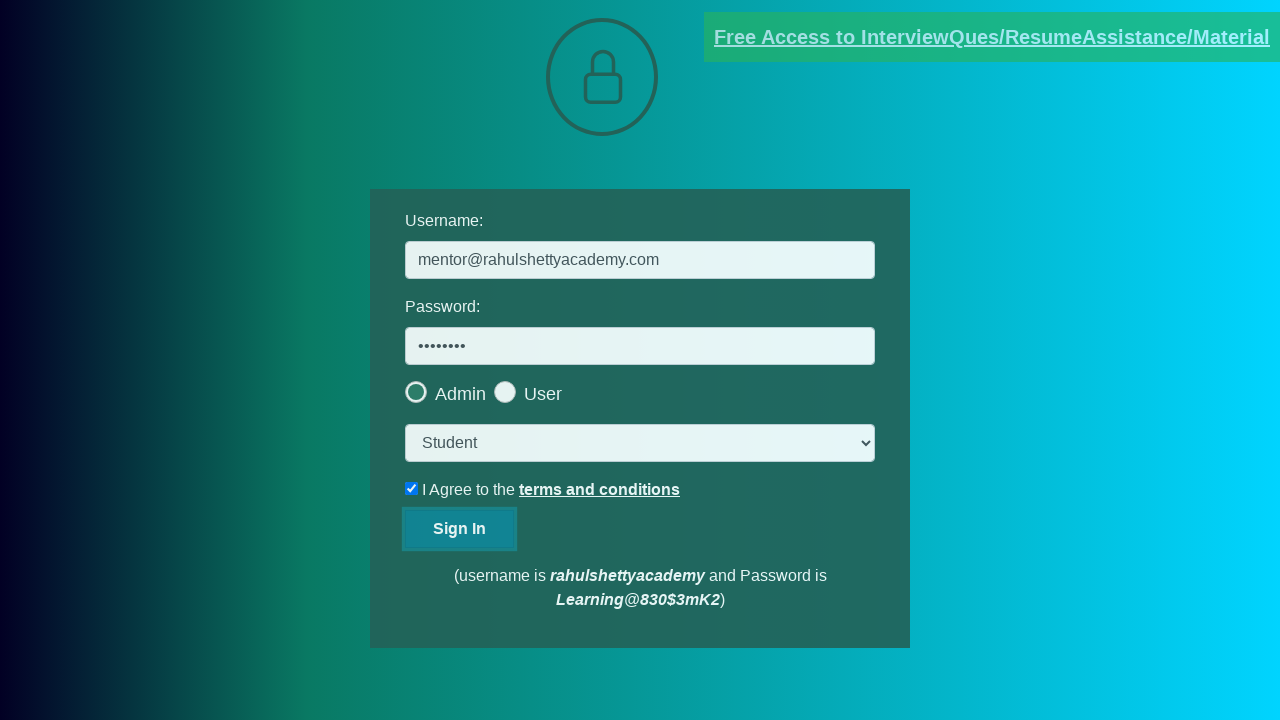